Tests an e-commerce site's search and add-to-cart functionality by searching for products containing "Ca", verifying search results, and adding specific items to cart

Starting URL: https://rahulshettyacademy.com/seleniumPractise/#/

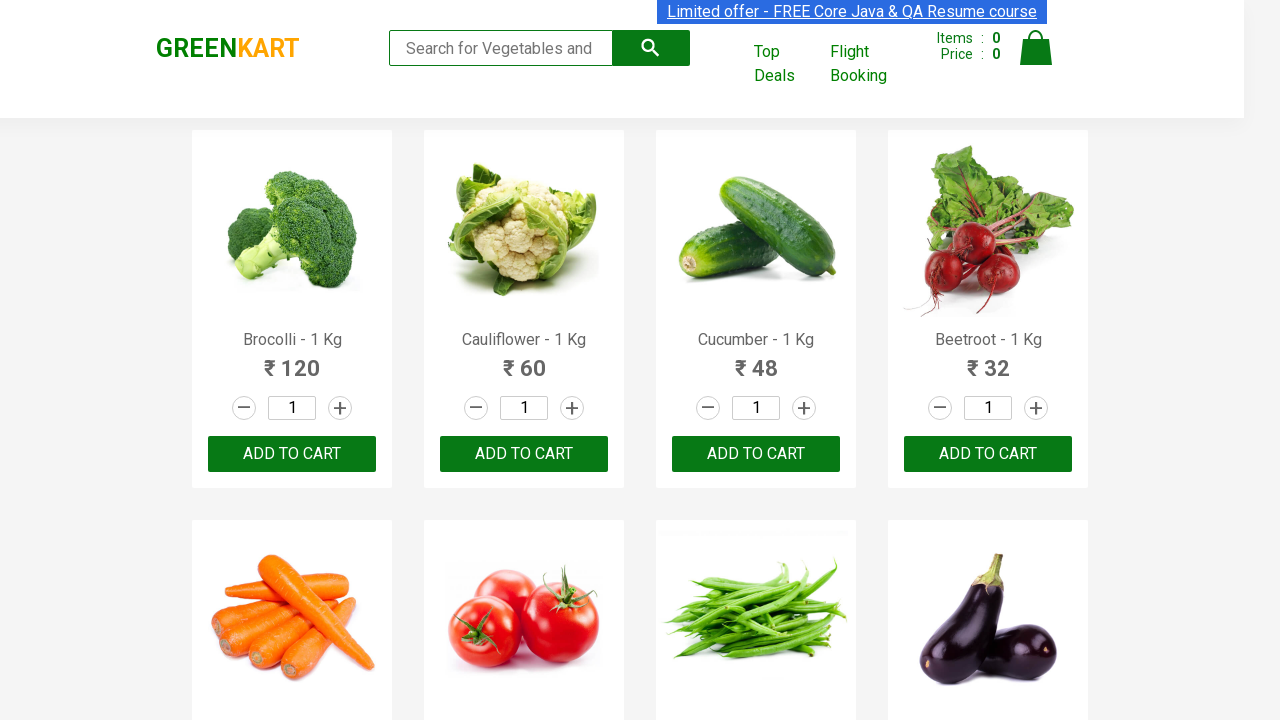

Filled search field with 'Ca' on .search-keyword
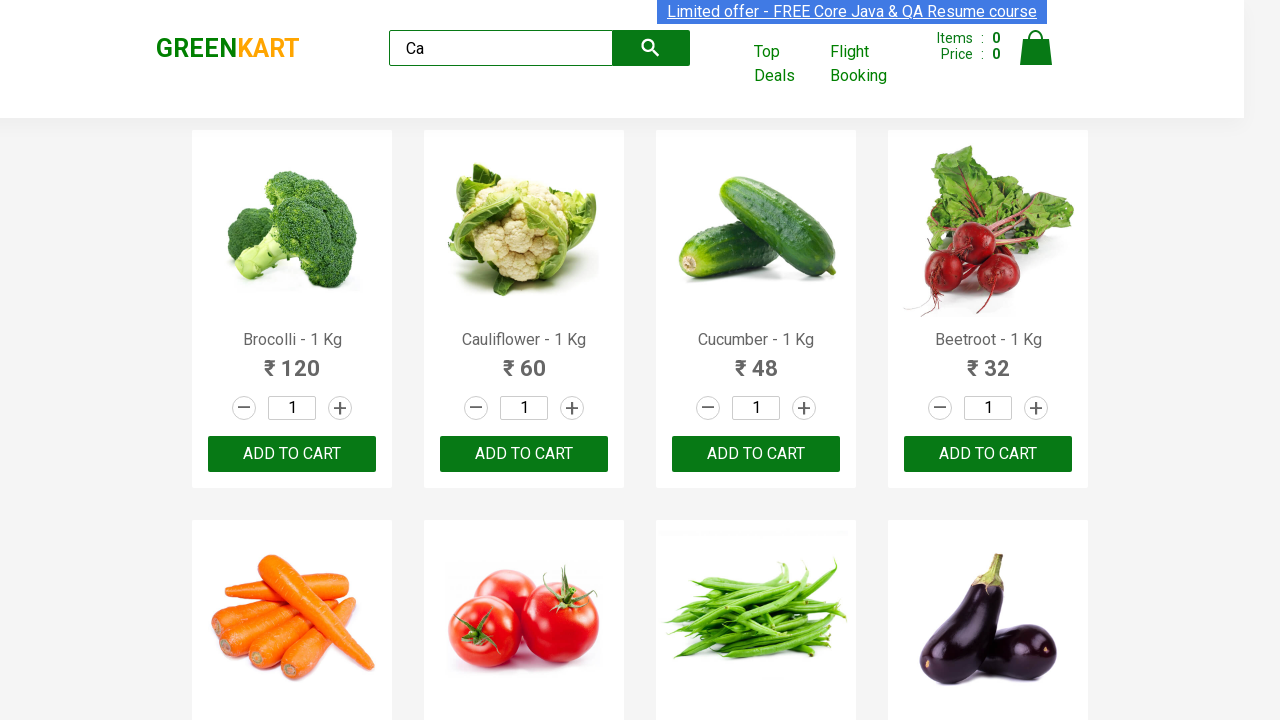

Pressed Enter to submit search on .search-keyword
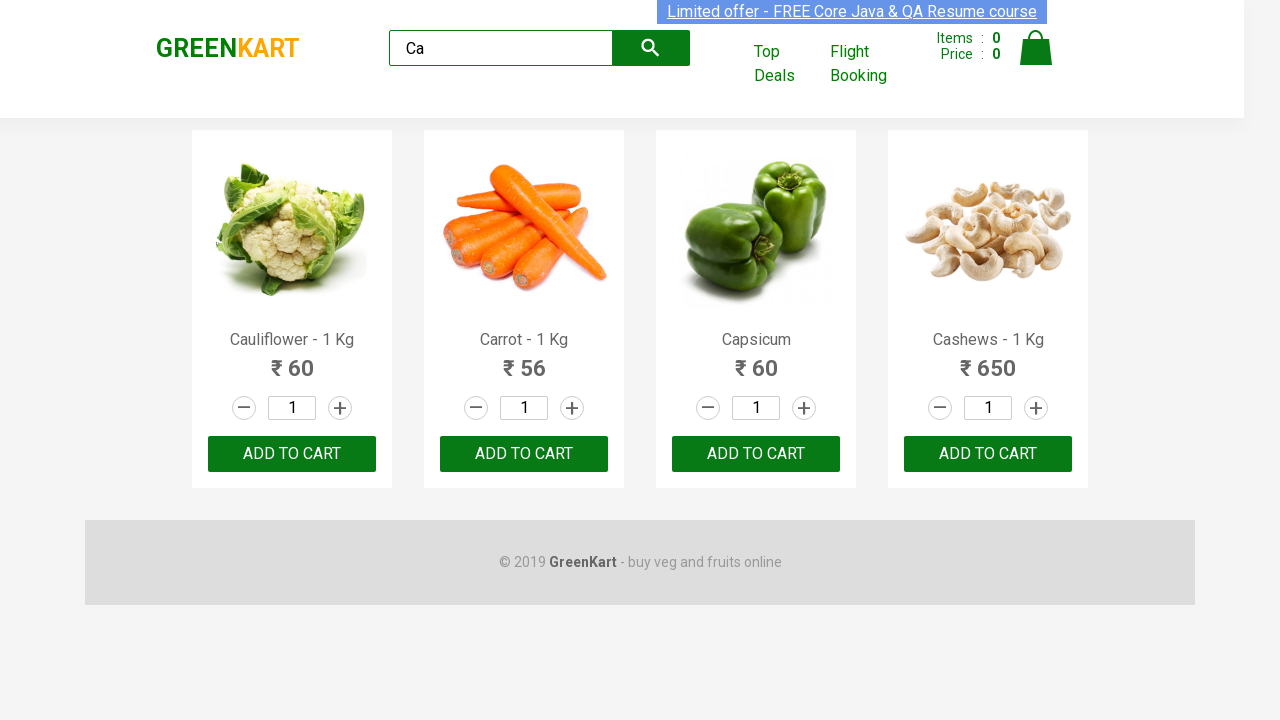

Waited for search results to load
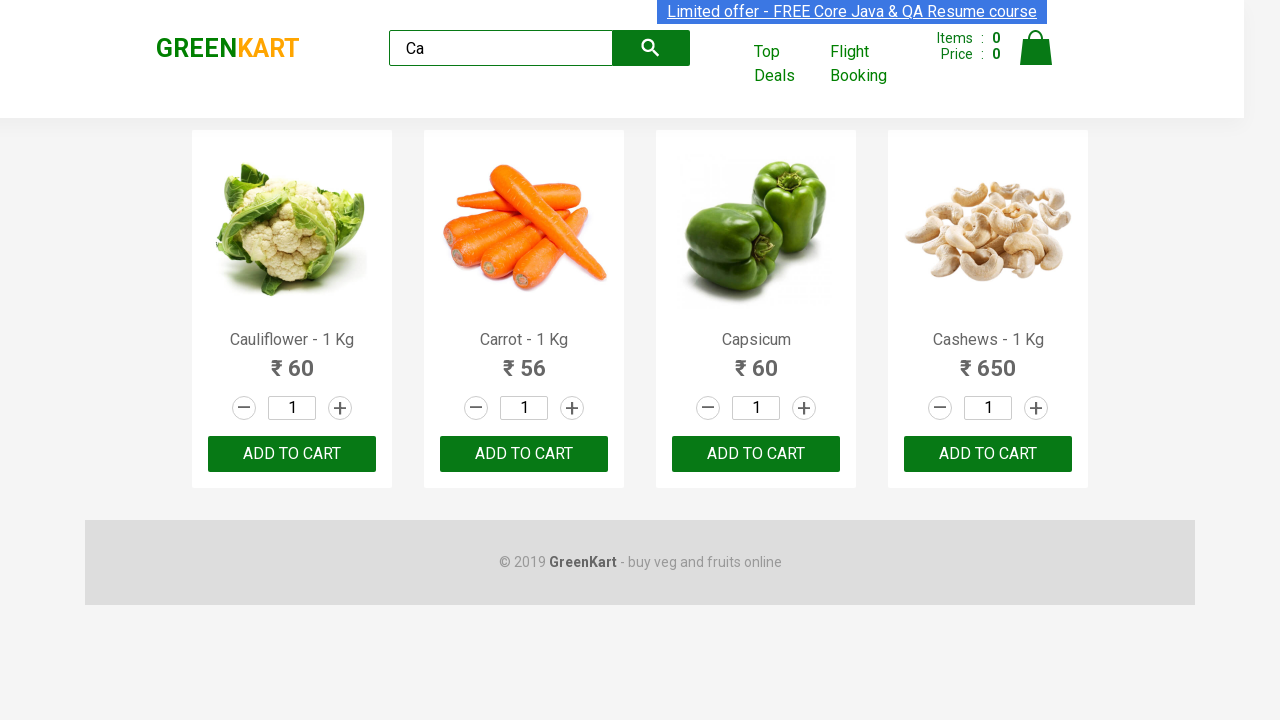

Verified 4 visible products found
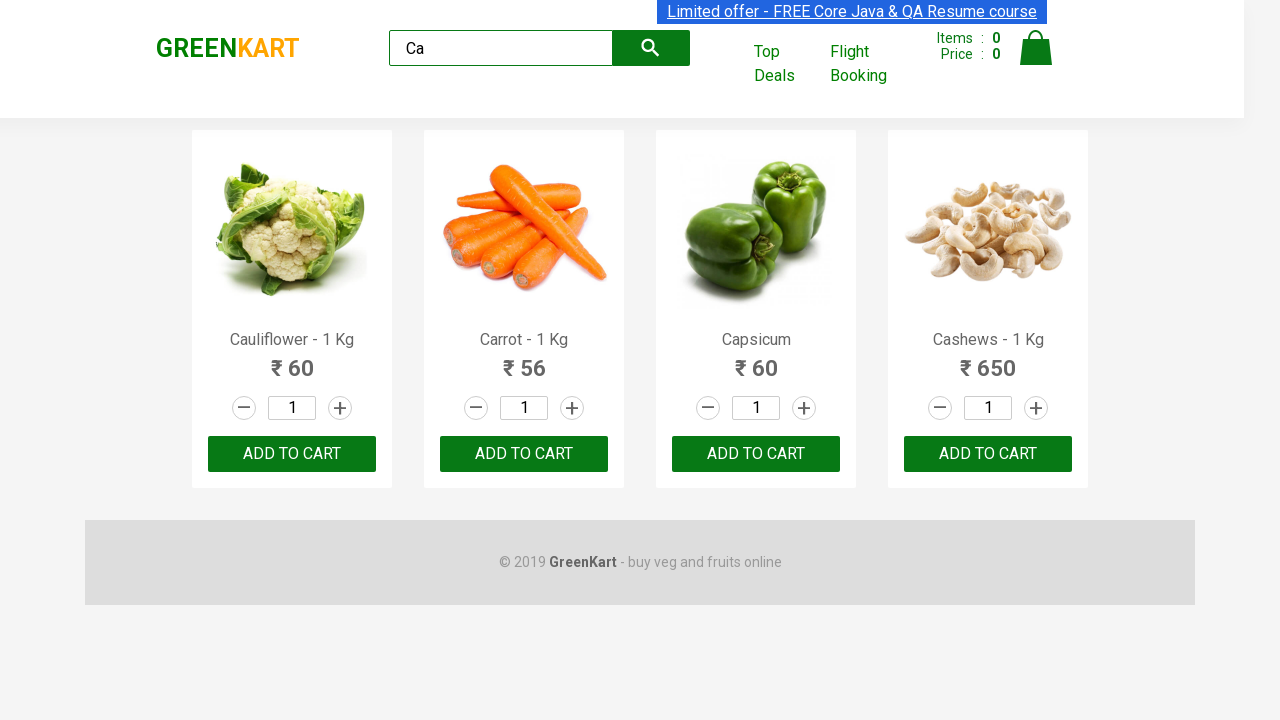

Verified total of 4 products in results
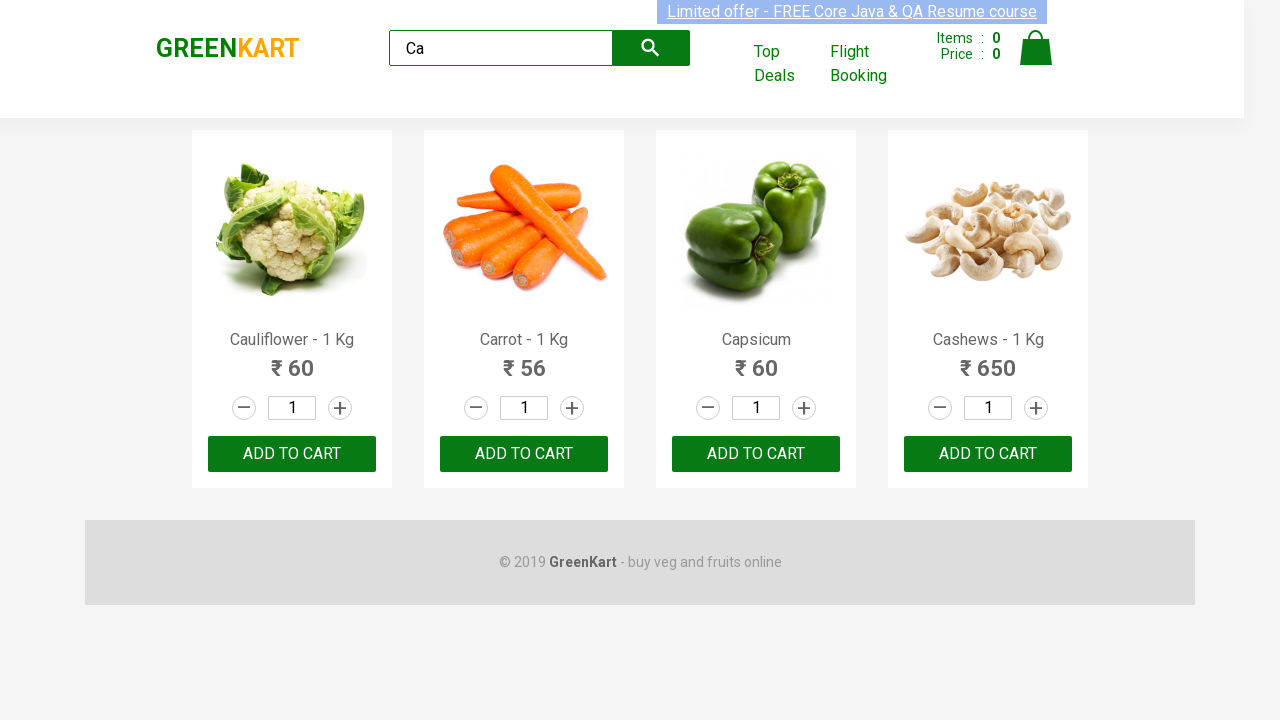

Clicked ADD TO CART on third product at (756, 454) on .products .product >> nth=2 >> text=ADD TO CART
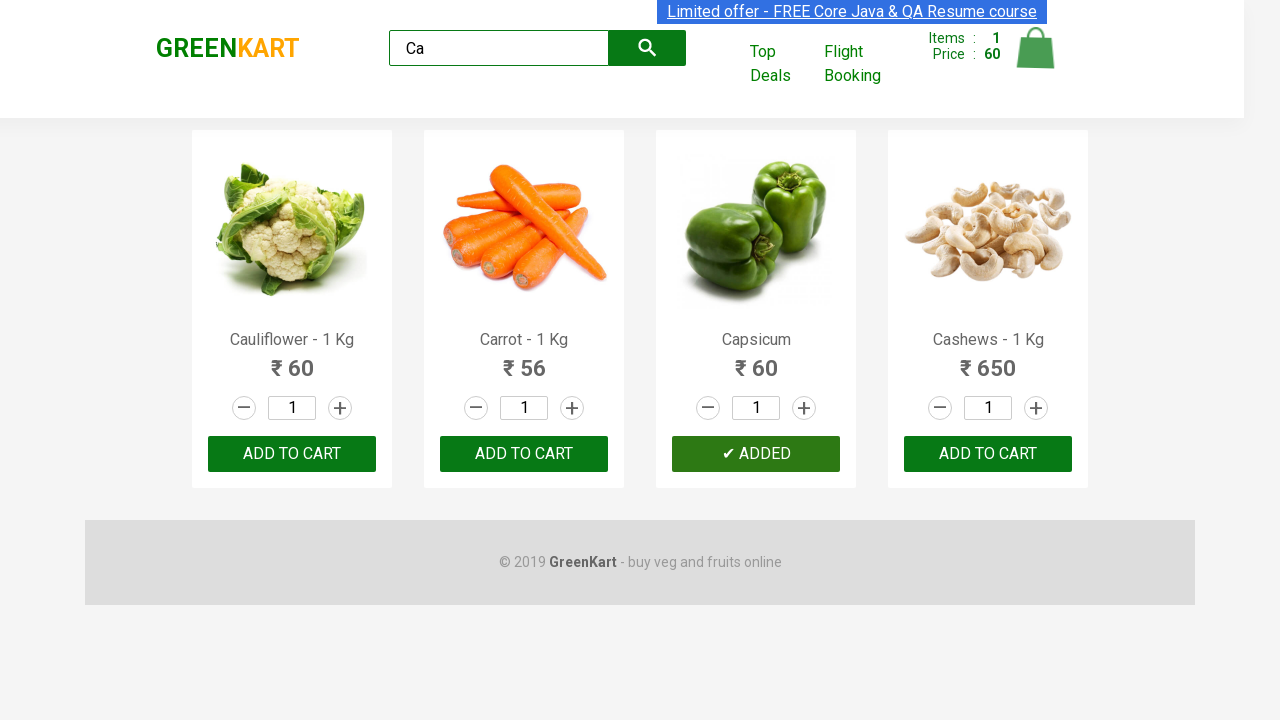

Retrieved product name: 'Cauliflower - 1 Kg'
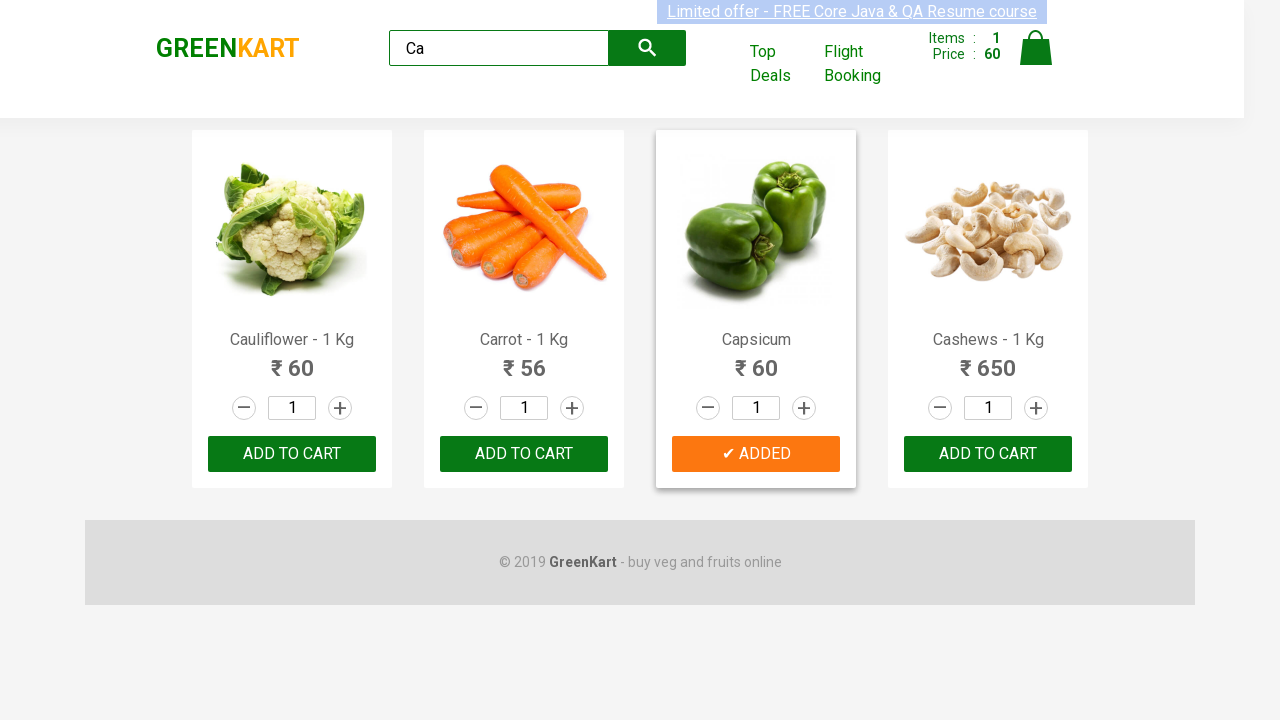

Retrieved product name: 'Carrot - 1 Kg'
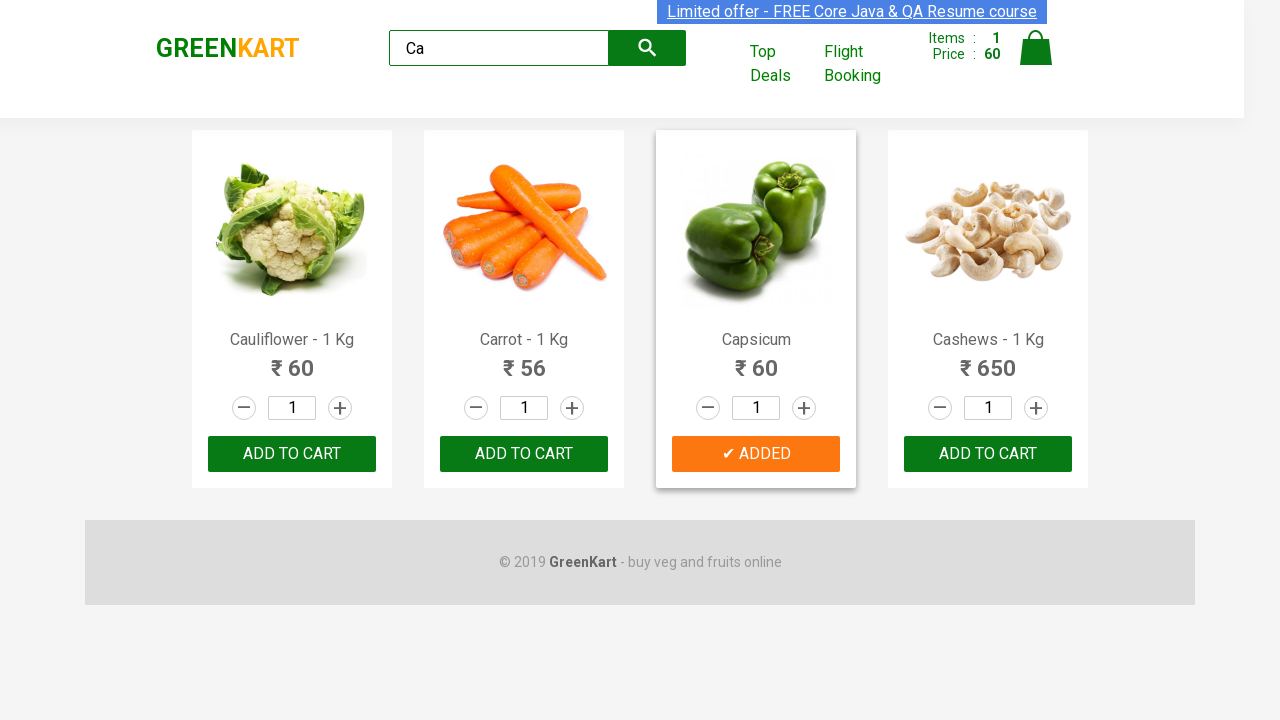

Retrieved product name: 'Capsicum'
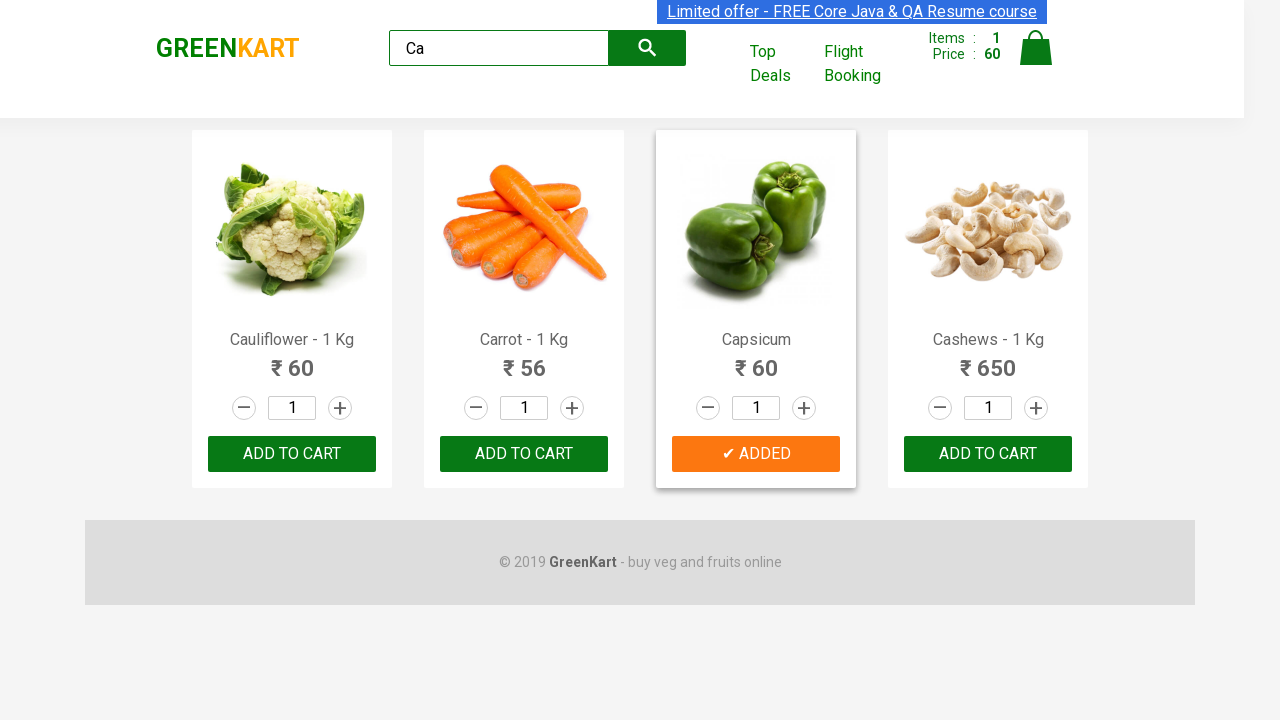

Retrieved product name: 'Cashews - 1 Kg'
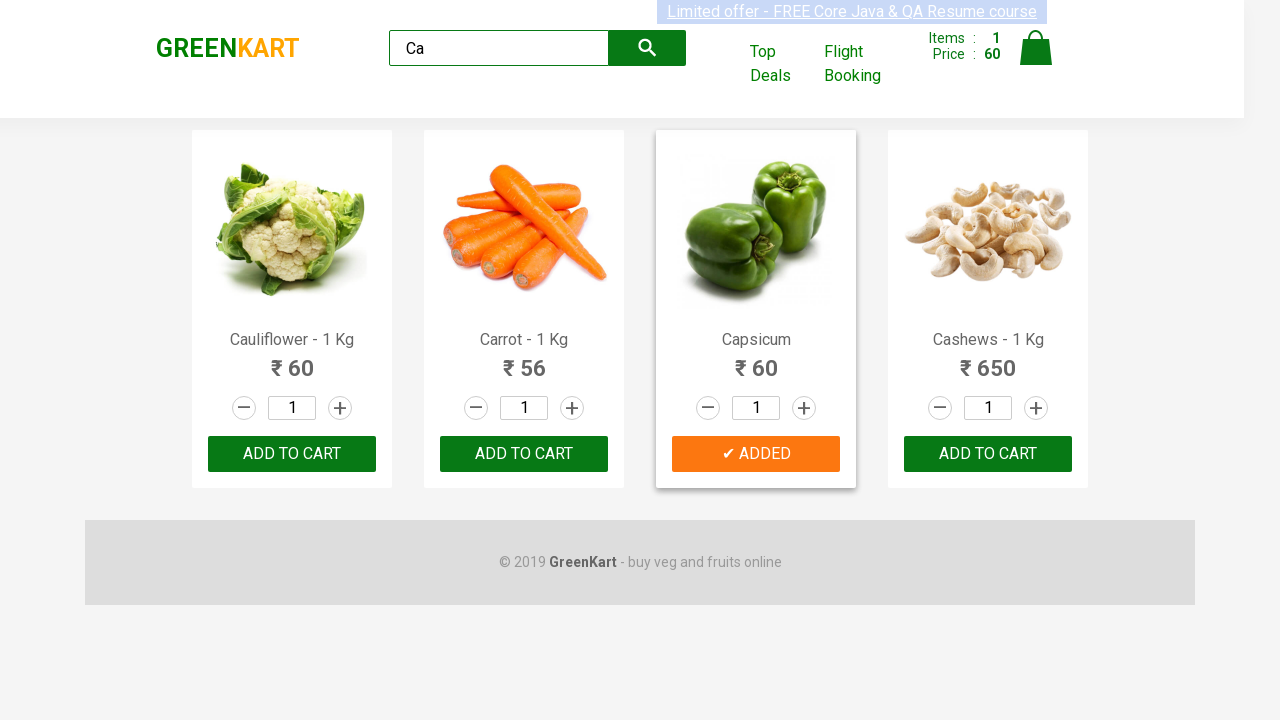

Clicked ADD TO CART for Cashews product at (988, 454) on .products .product >> nth=3 >> button
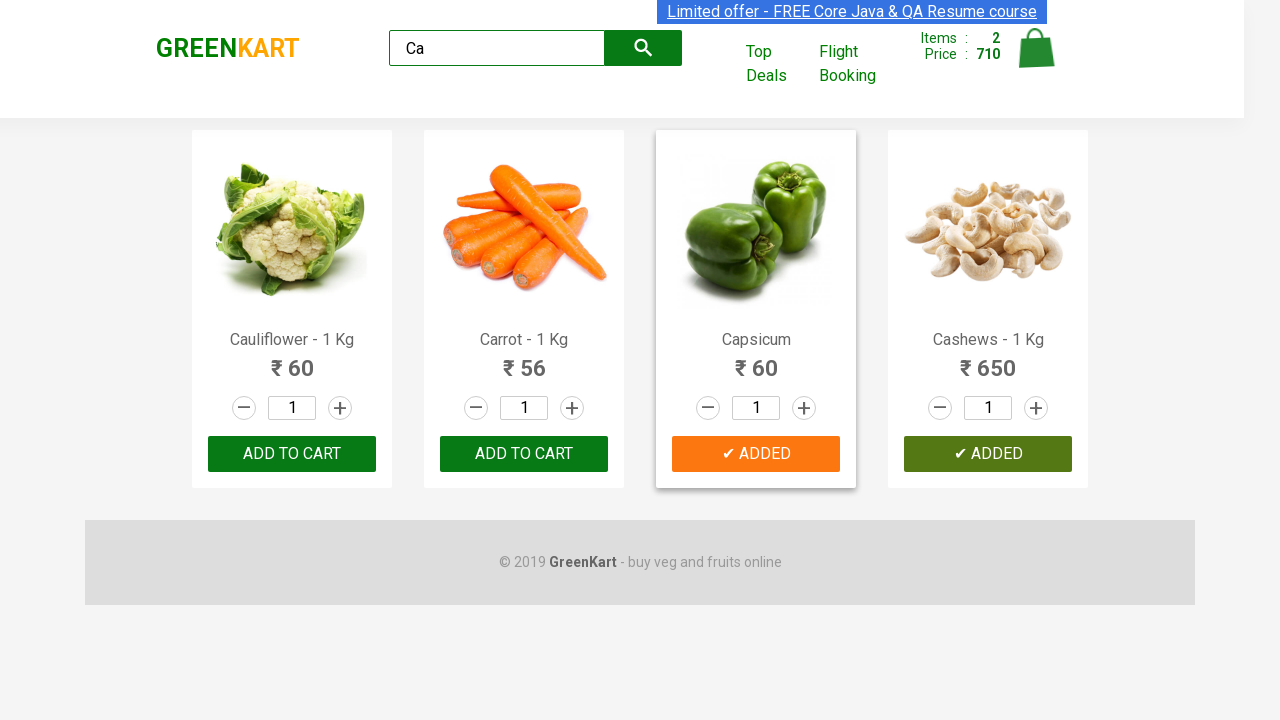

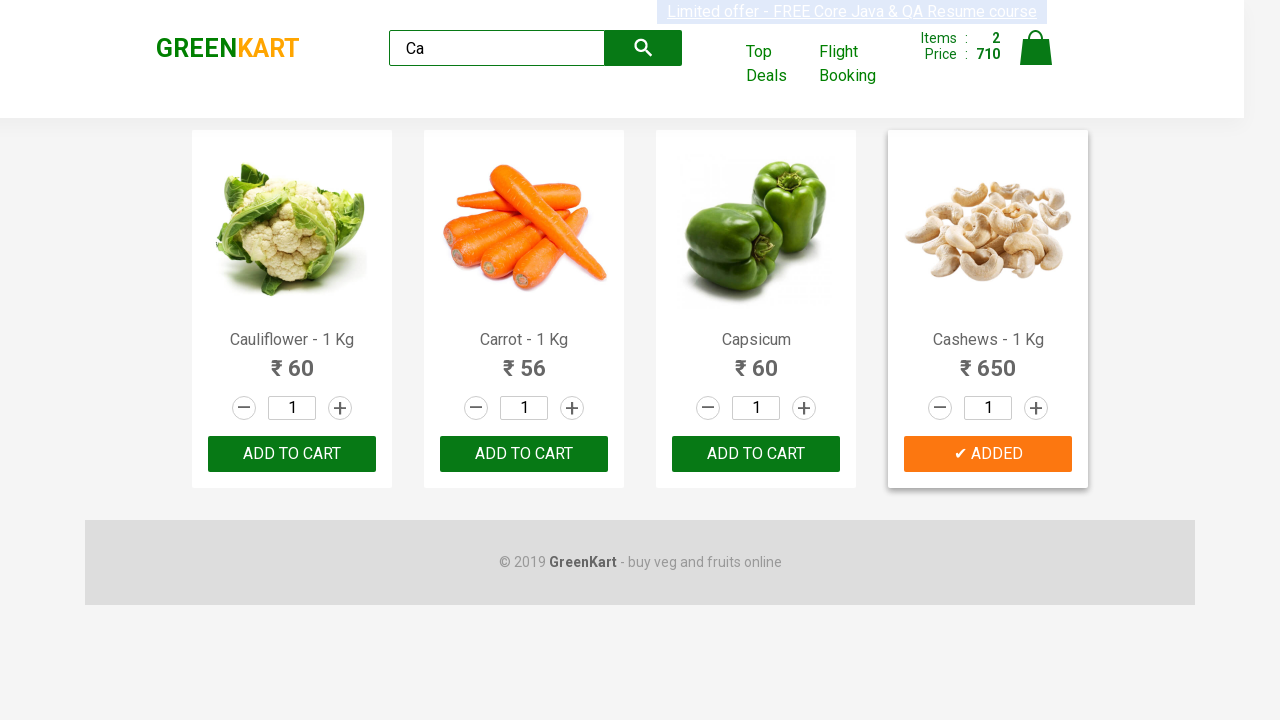